Navigates to the COVID-19 India website and scrolls to the Kerala section to bring it into view

Starting URL: https://www.covid19india.org/

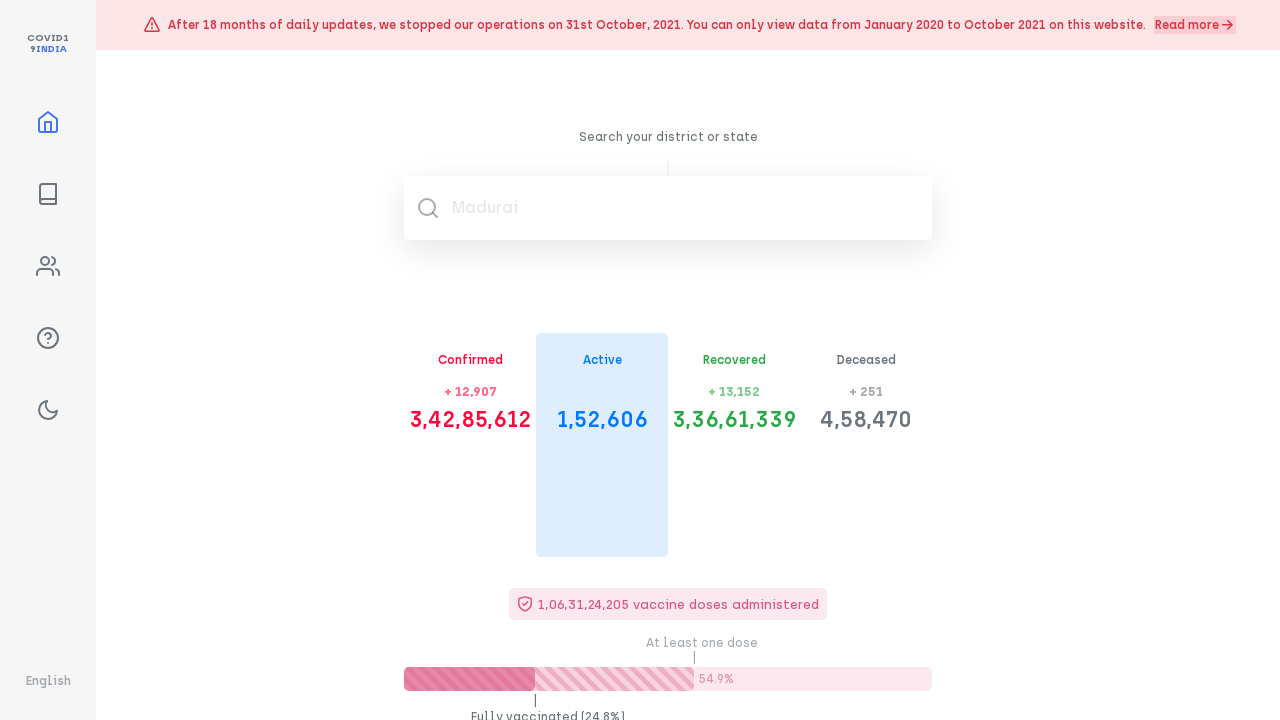

Waited 10 seconds for the page to load completely
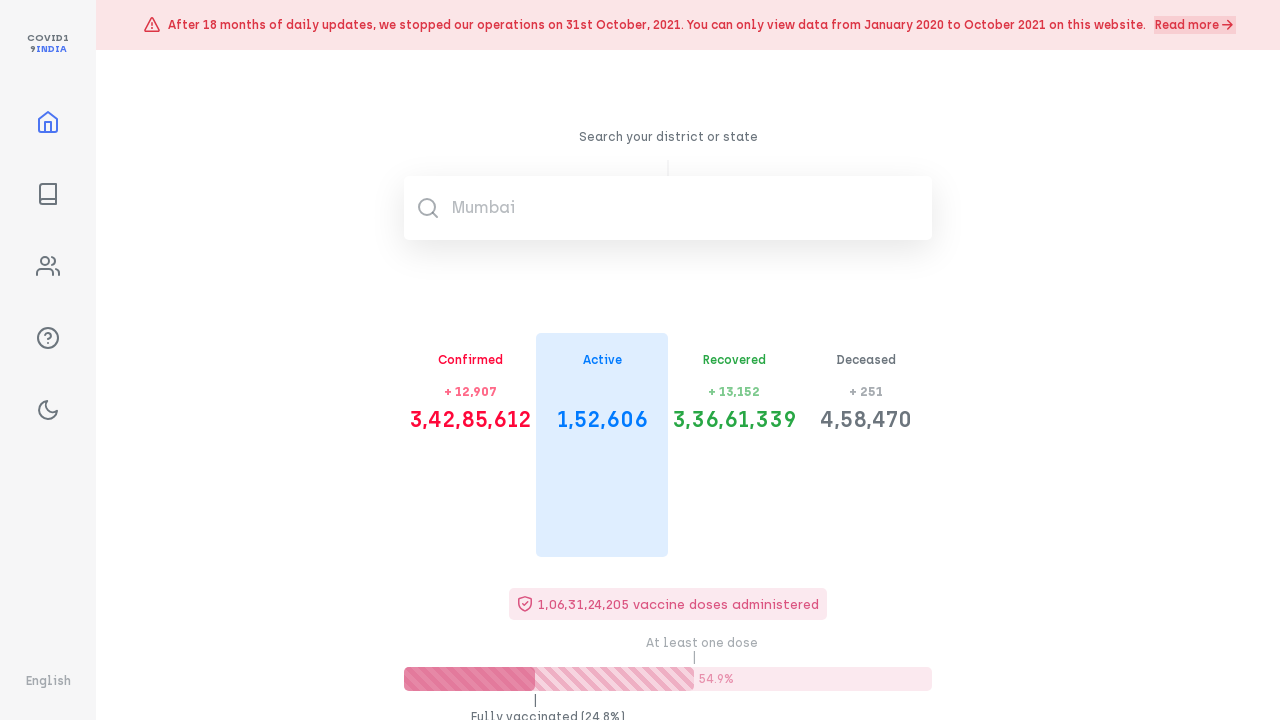

Located the Kerala element on the page
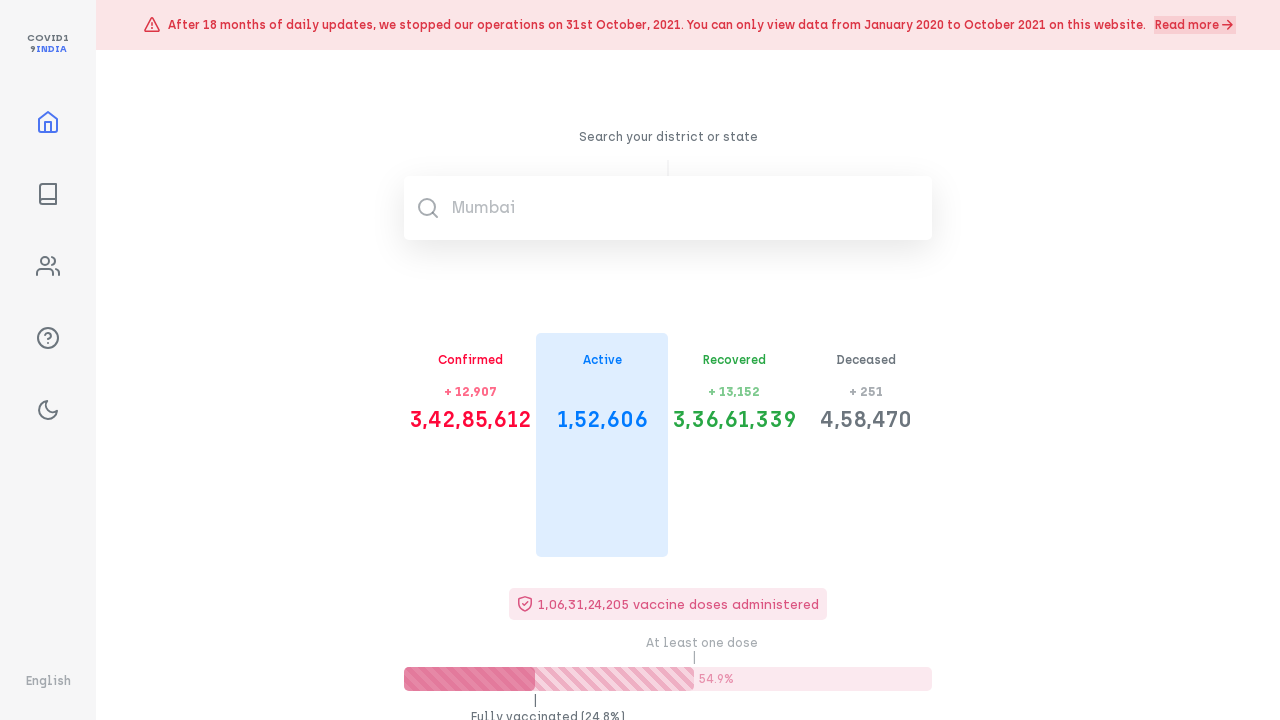

Scrolled to bring the Kerala section into view
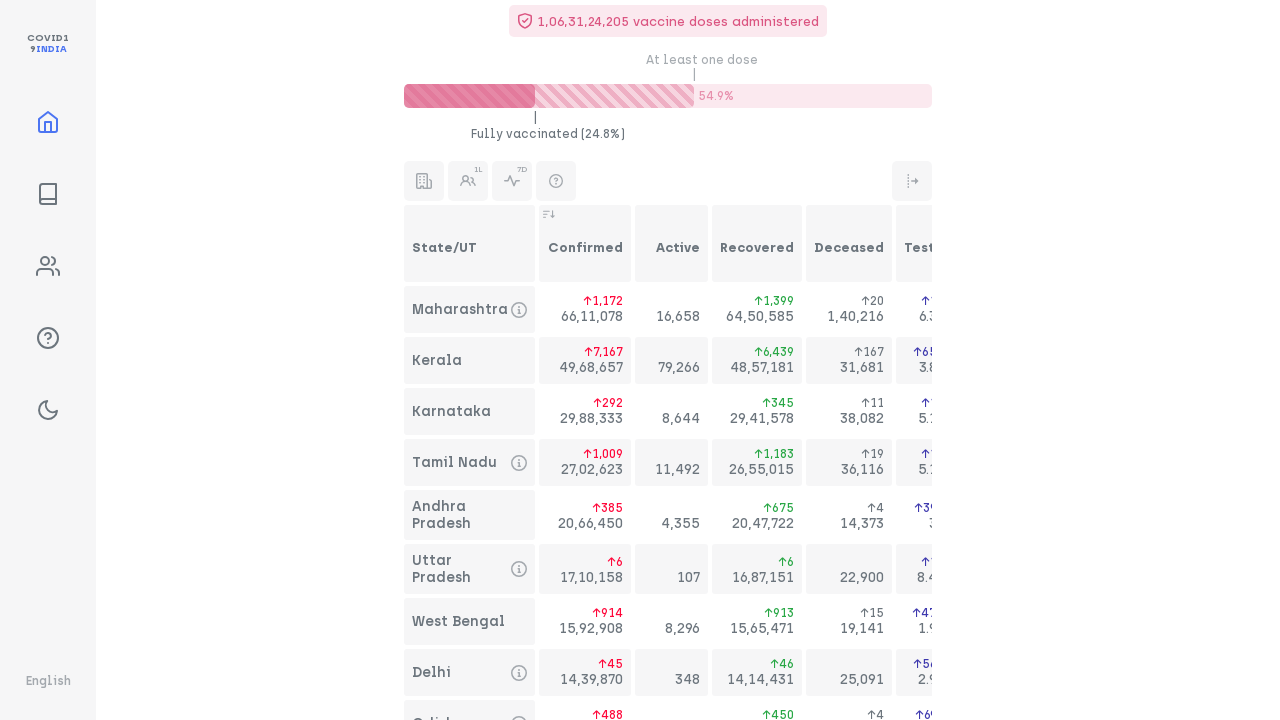

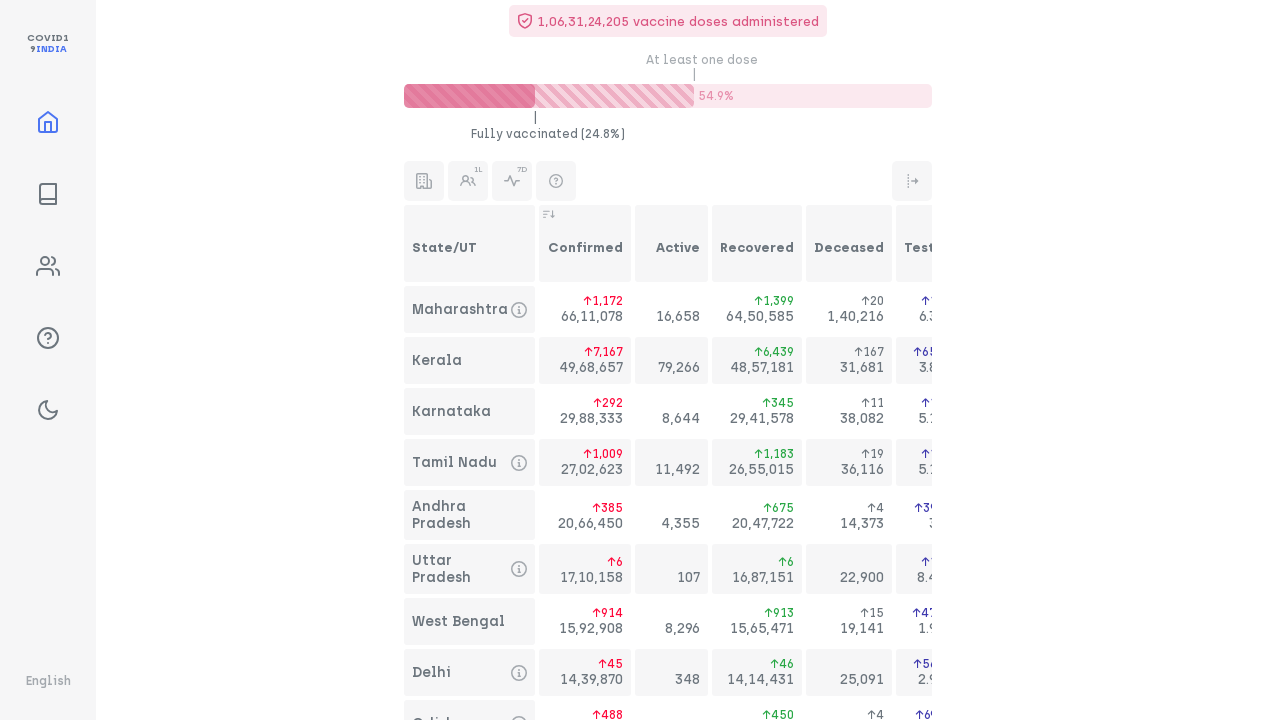